Tests that the counter displays the current number of todo items

Starting URL: https://demo.playwright.dev/todomvc

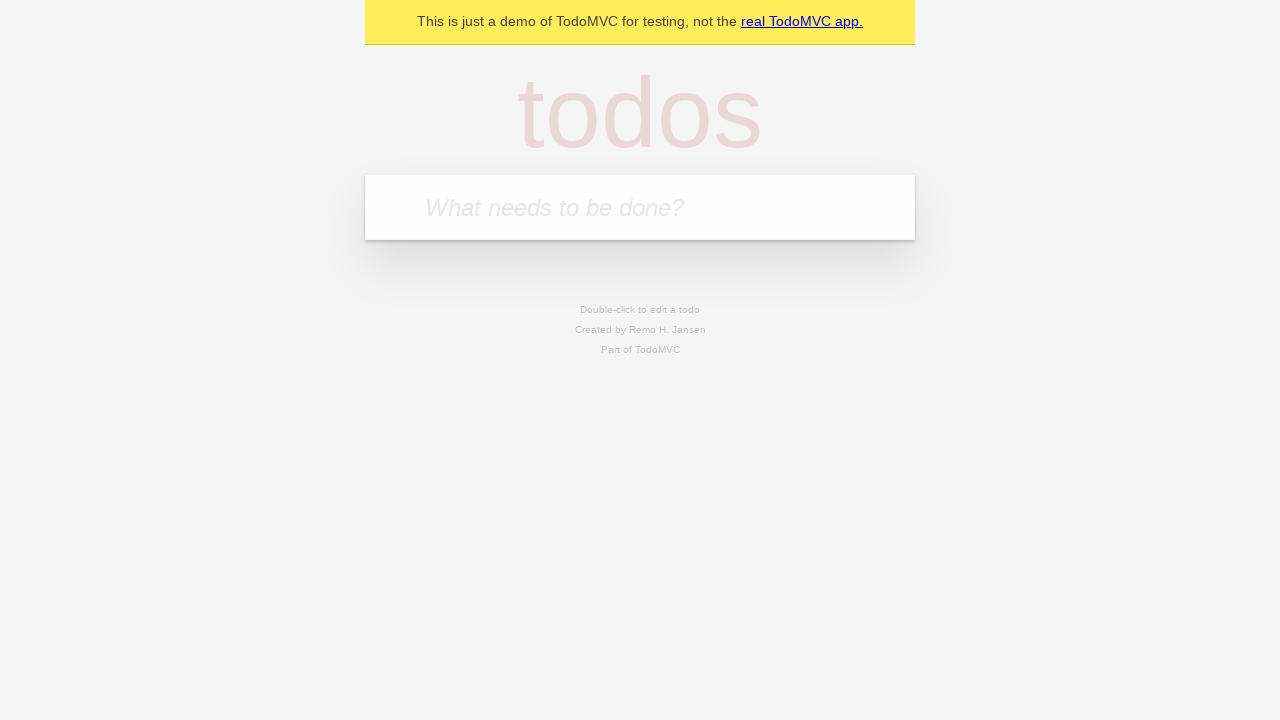

Located the todo input field
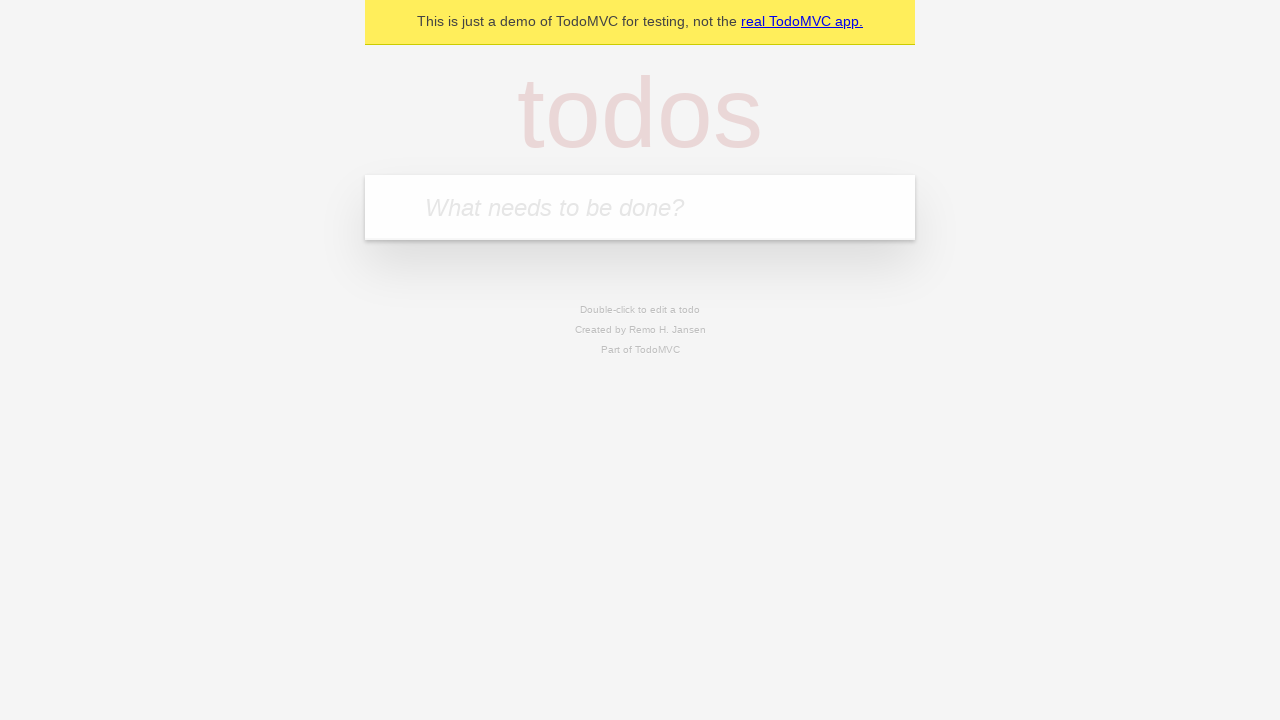

Filled todo input with 'buy some cheese' on internal:attr=[placeholder="What needs to be done?"i]
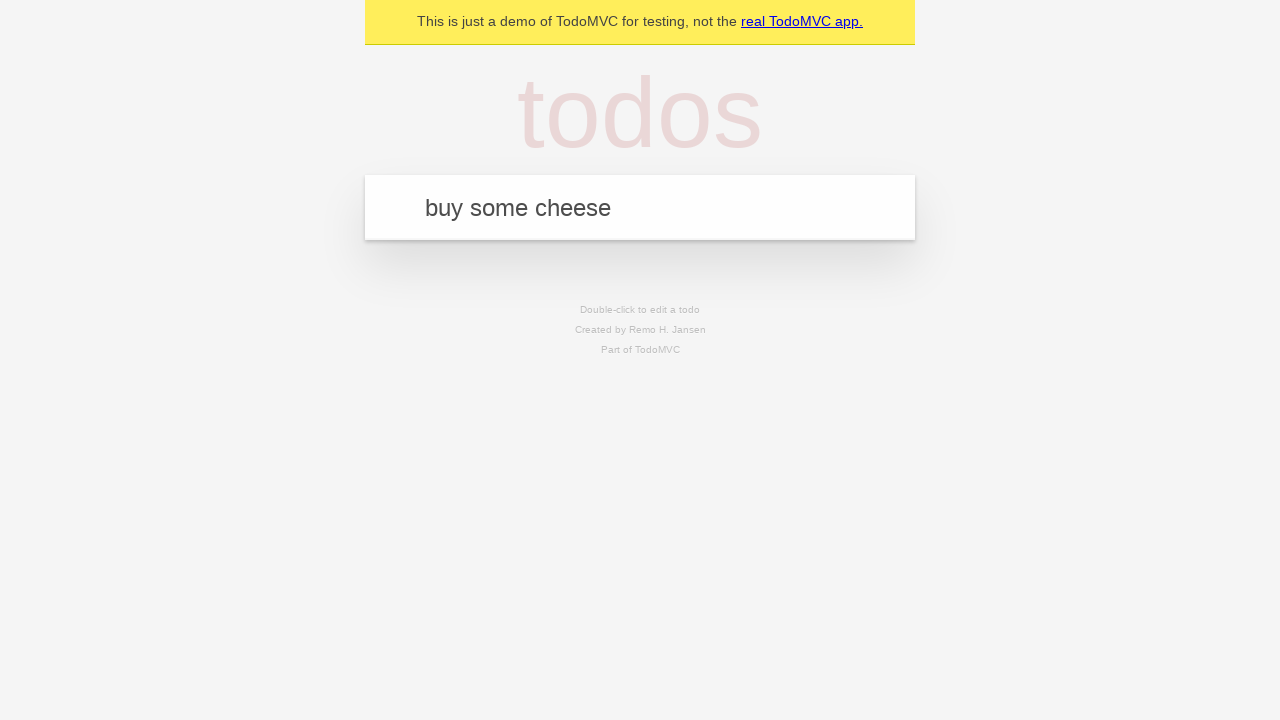

Pressed Enter to create first todo item on internal:attr=[placeholder="What needs to be done?"i]
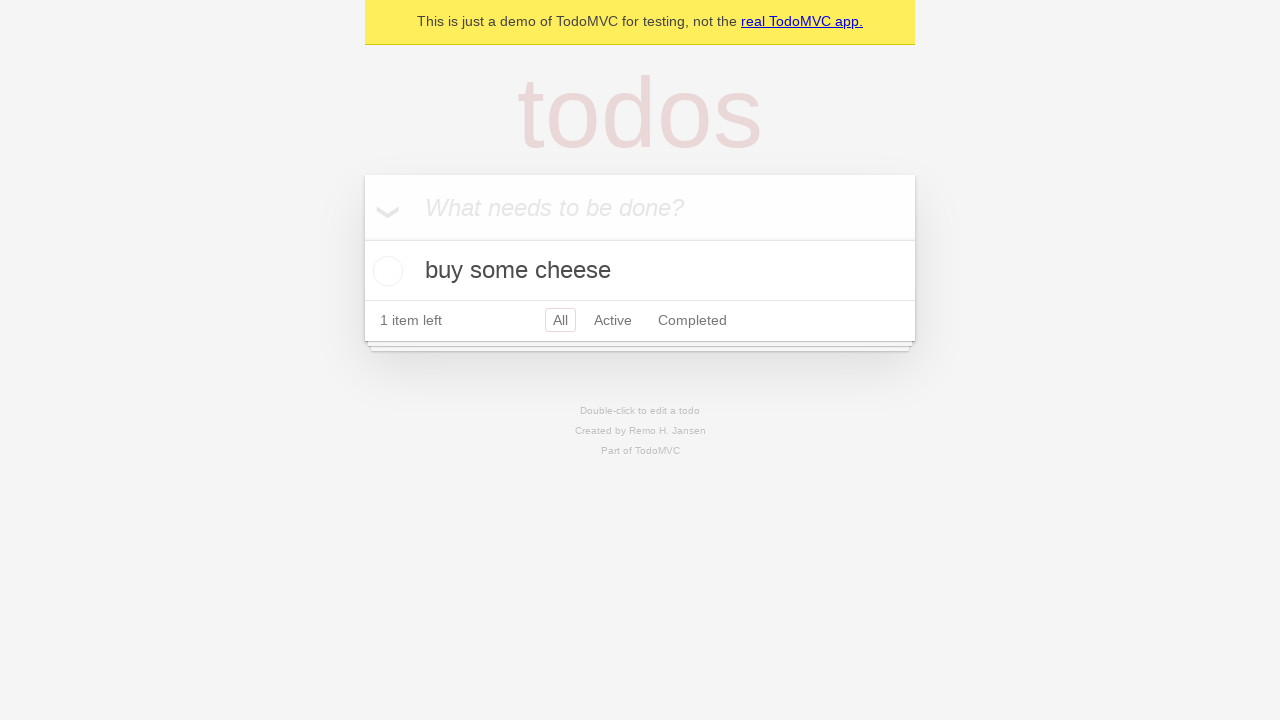

Todo counter element appeared on page
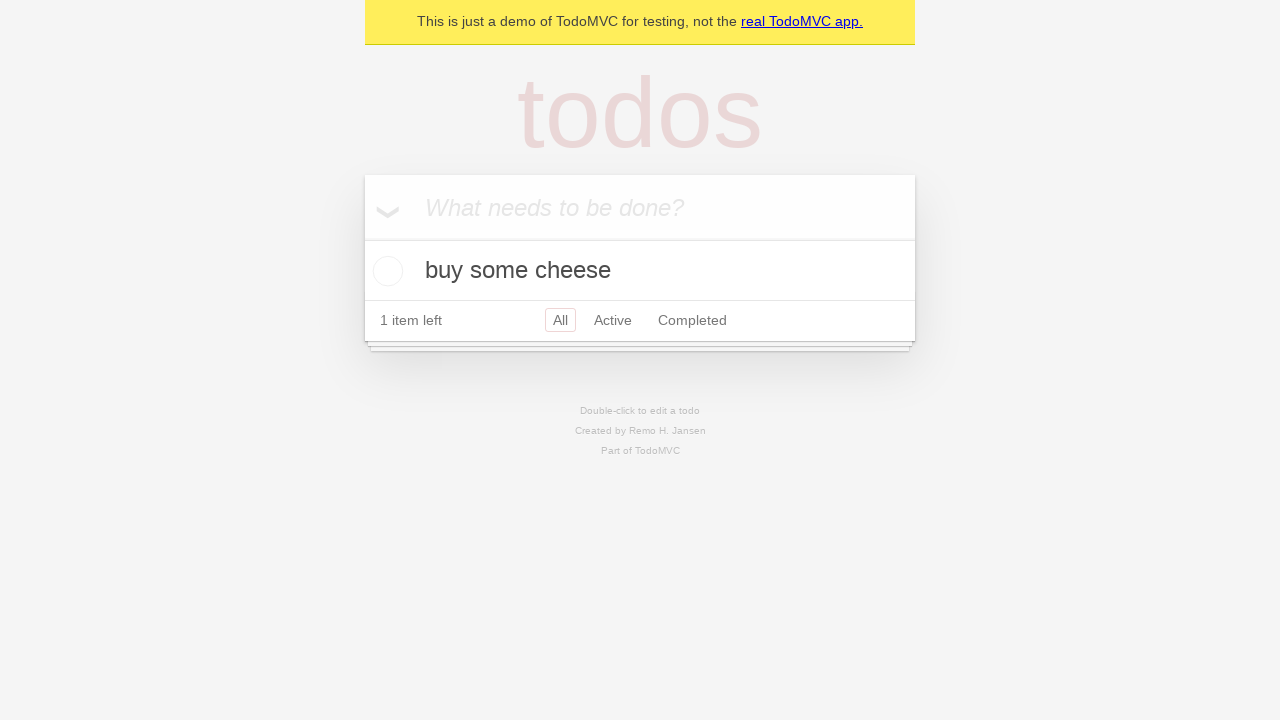

Filled todo input with 'feed the cat' on internal:attr=[placeholder="What needs to be done?"i]
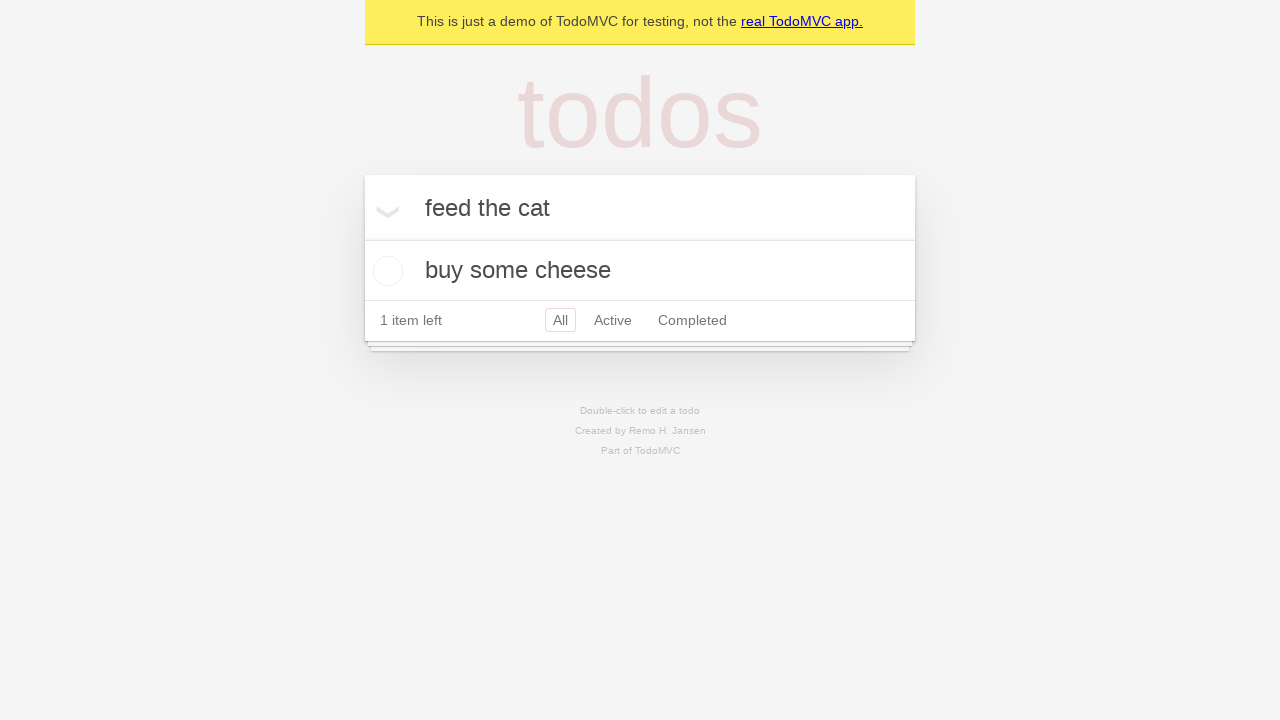

Pressed Enter to create second todo item on internal:attr=[placeholder="What needs to be done?"i]
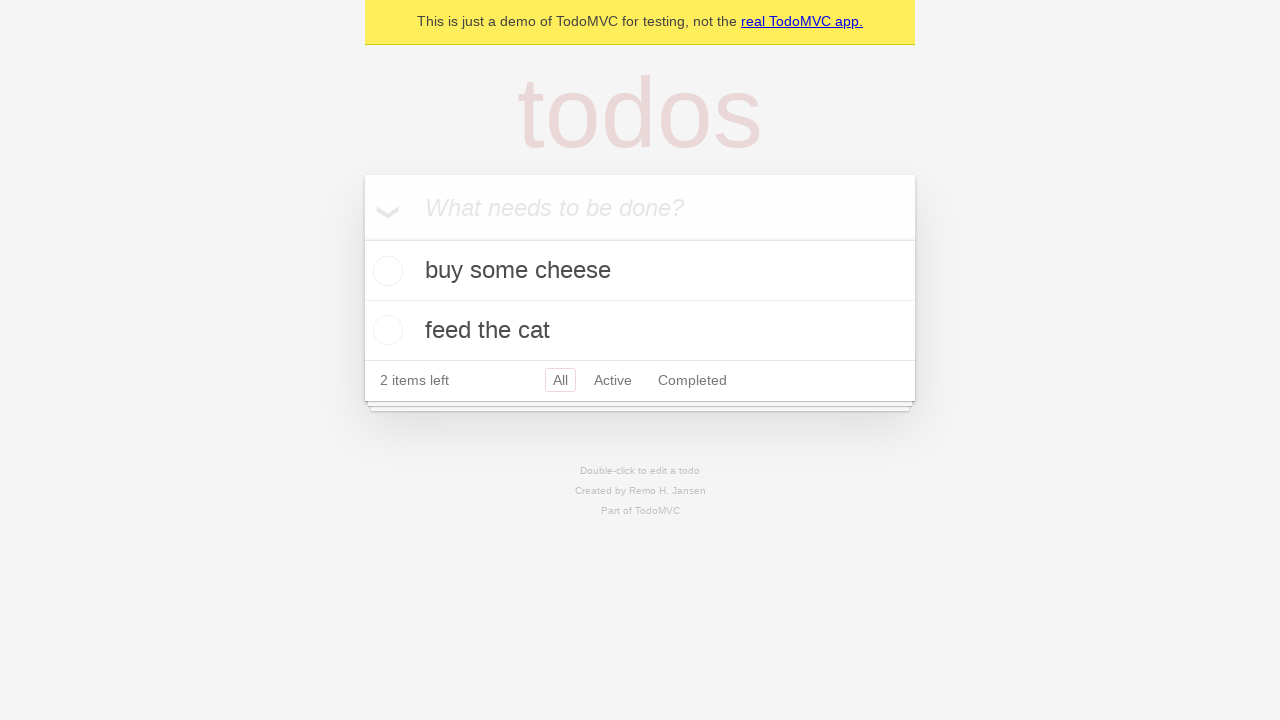

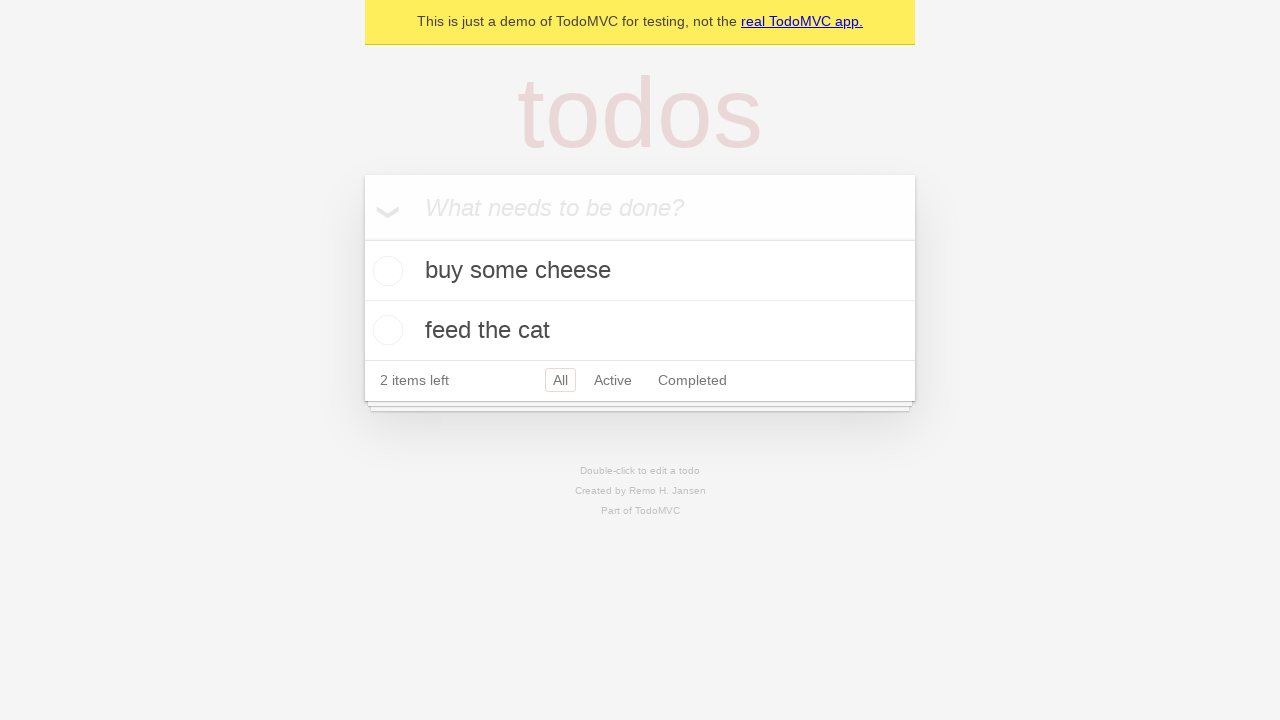